Tests opening a new browser tab by clicking the "New Tab" button, switching to the new tab, reading the heading text, and closing the new tab.

Starting URL: https://demoqa.com/browser-windows

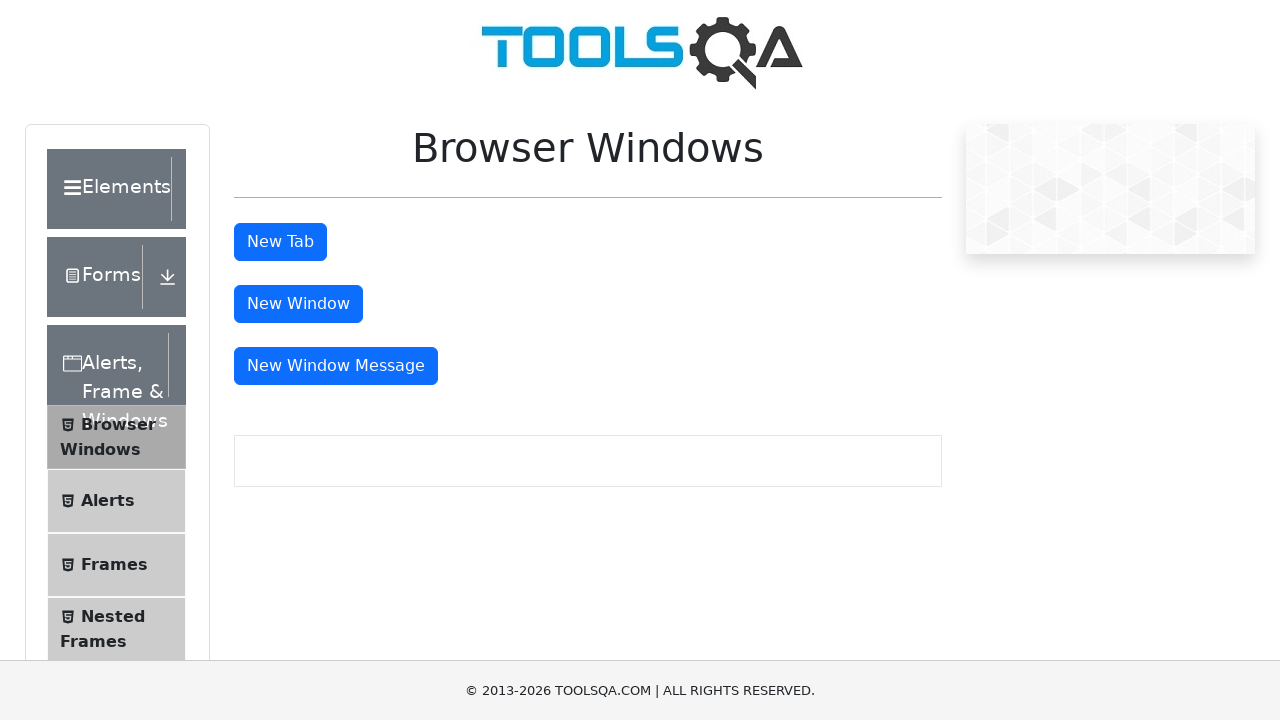

Clicked 'New Tab' button to open a new browser tab at (280, 242) on #tabButton
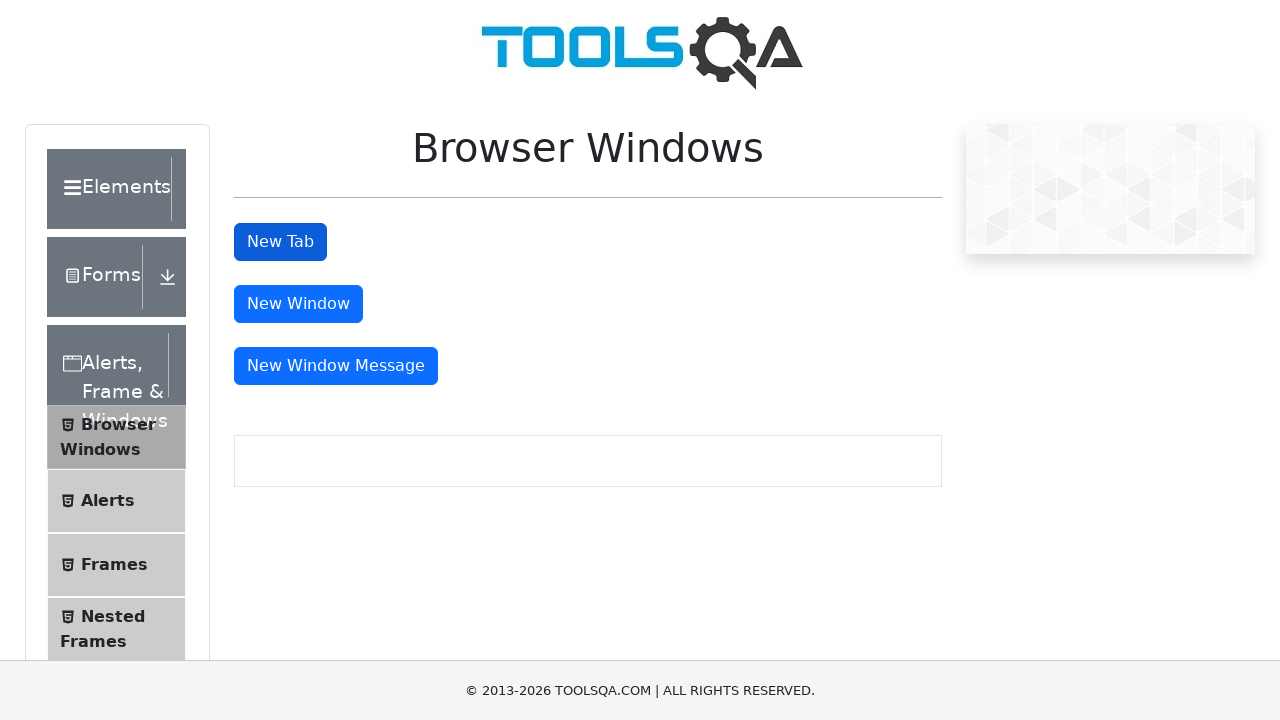

Successfully captured the new tab/page reference
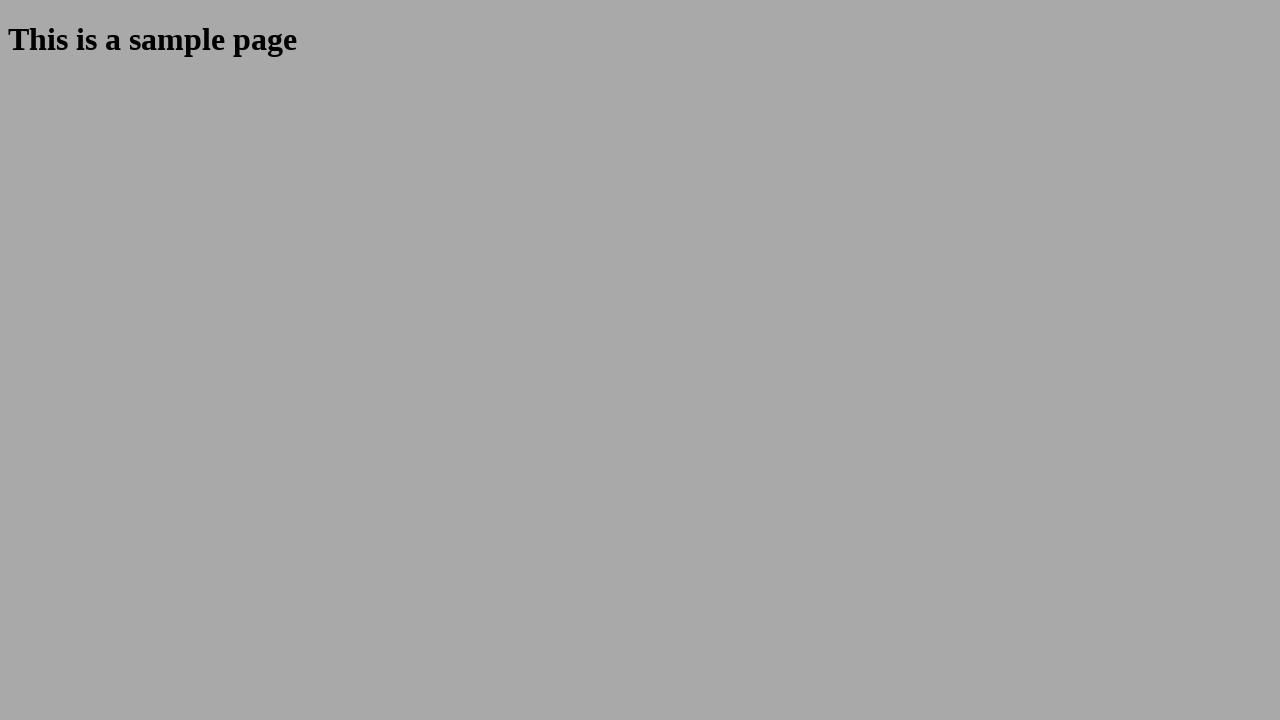

Waited for heading element to load in new tab
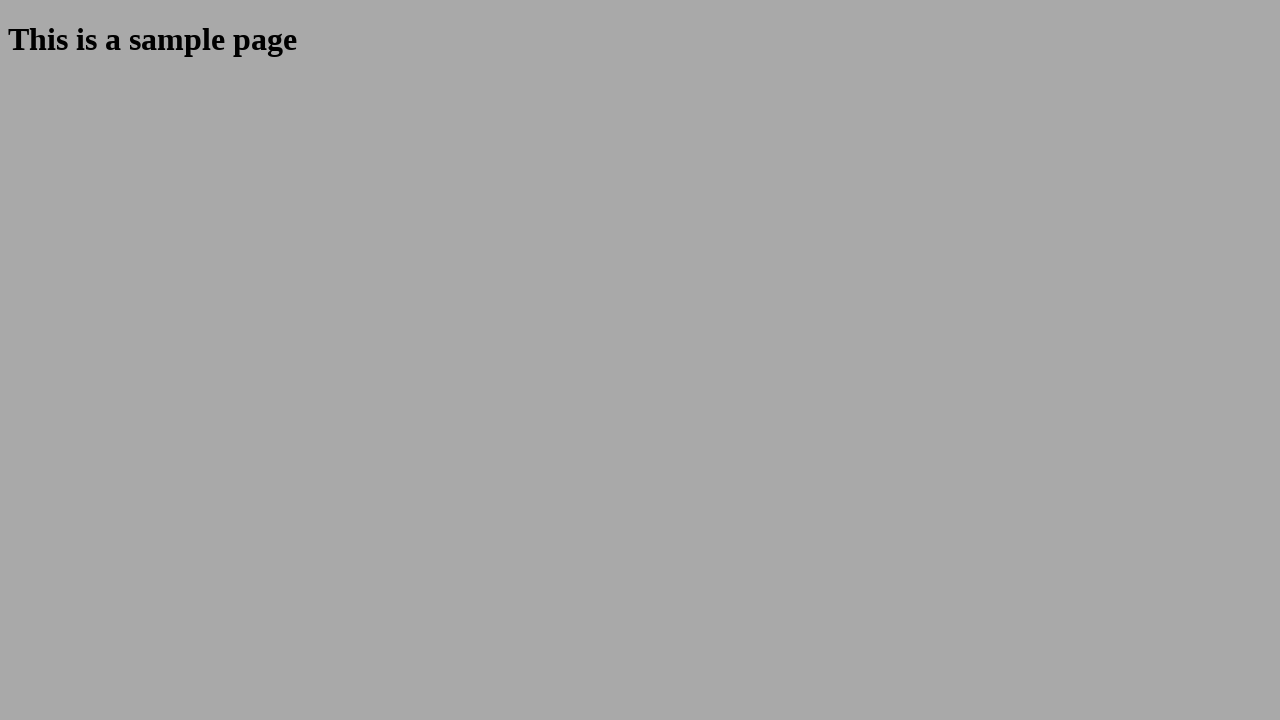

Retrieved heading text from new tab: 'This is a sample page'
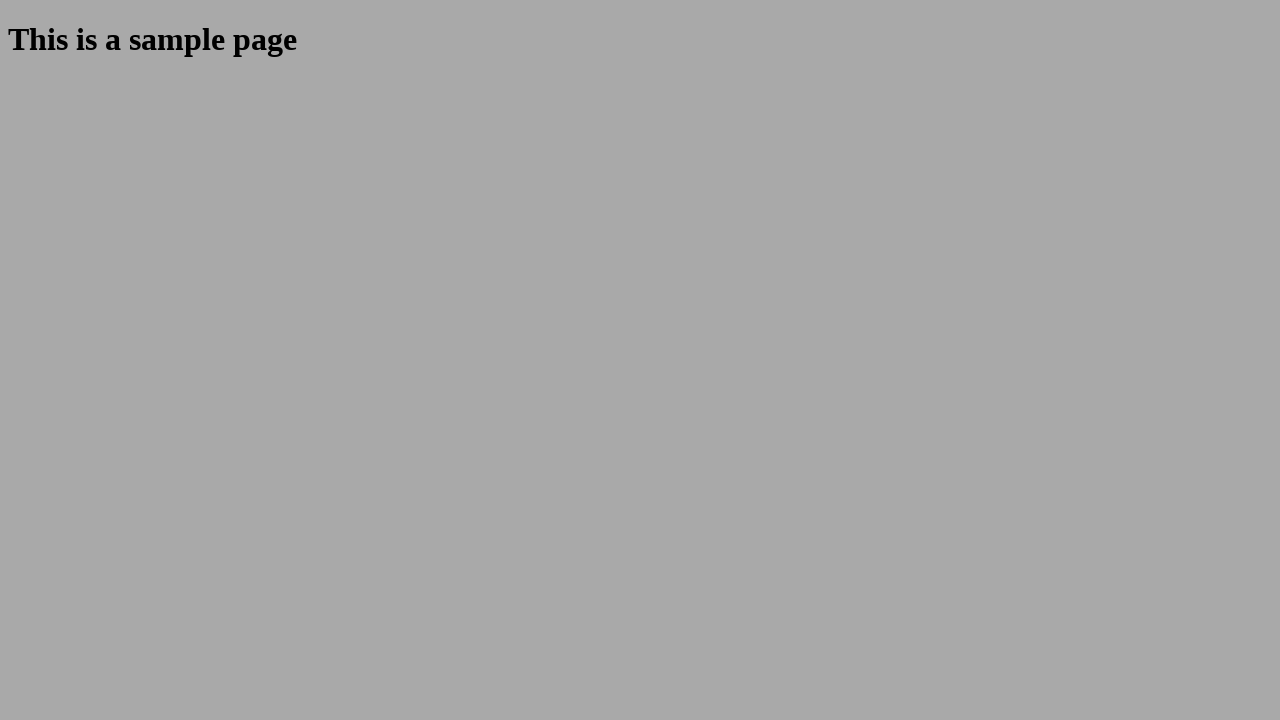

Closed the new tab
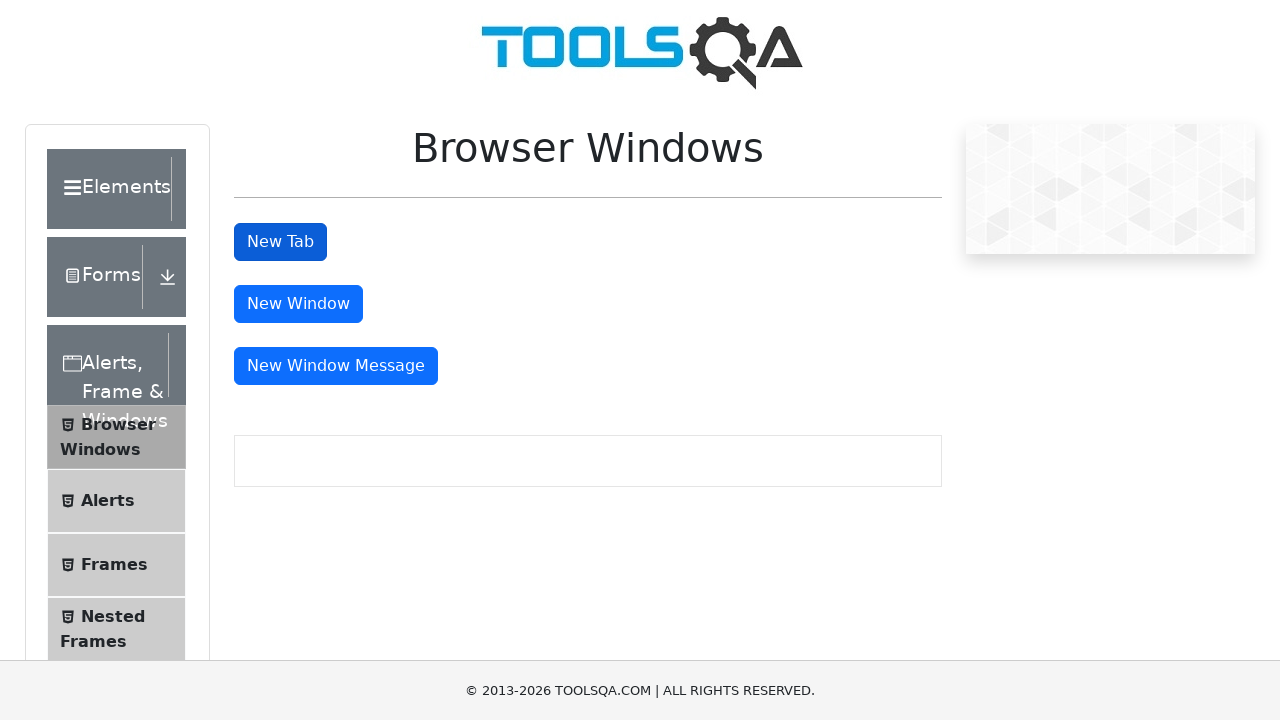

Focus returned to parent tab after closing new tab
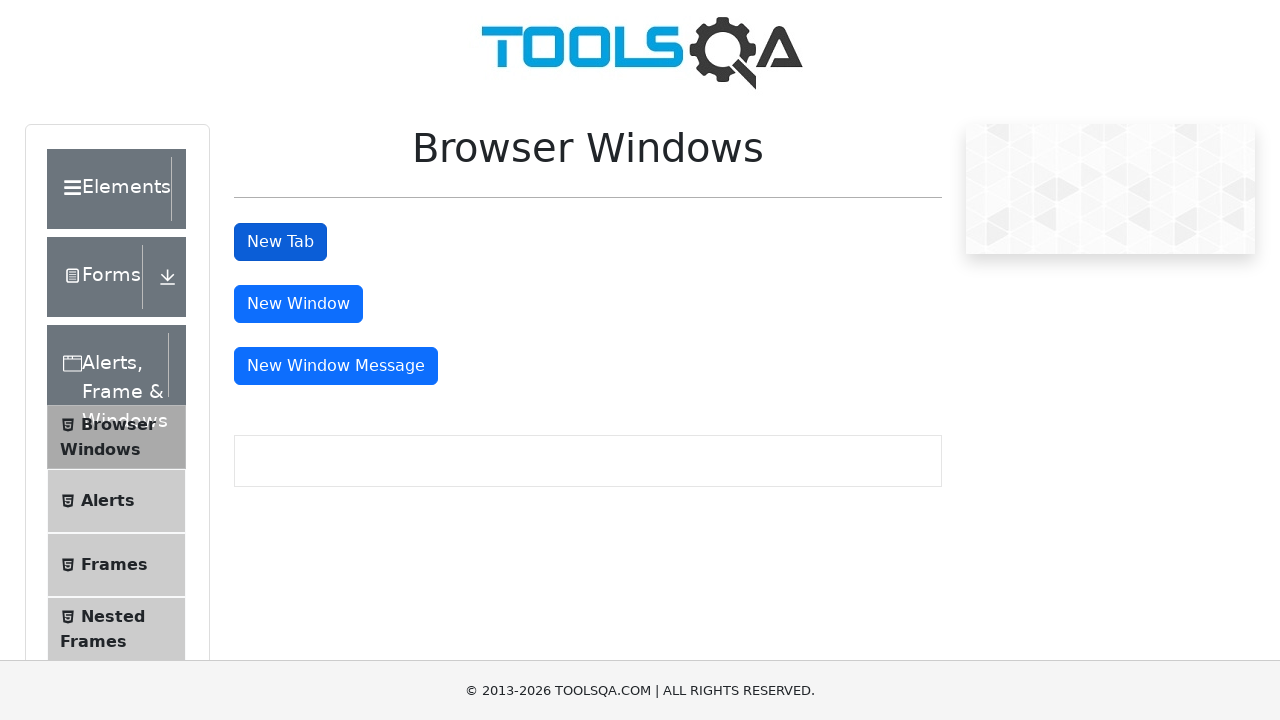

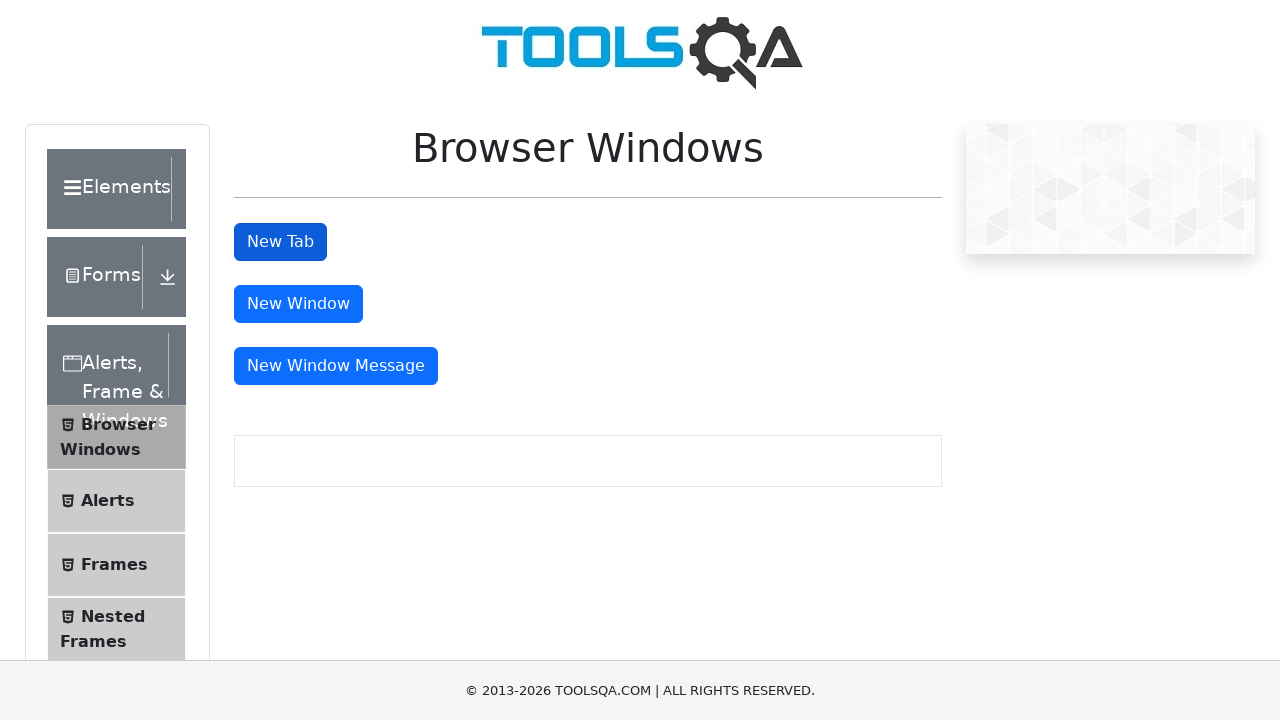